Tests clicking on radio buttons to verify selection behavior - only one can be selected at a time

Starting URL: https://kristinek.github.io/site/examples/actions

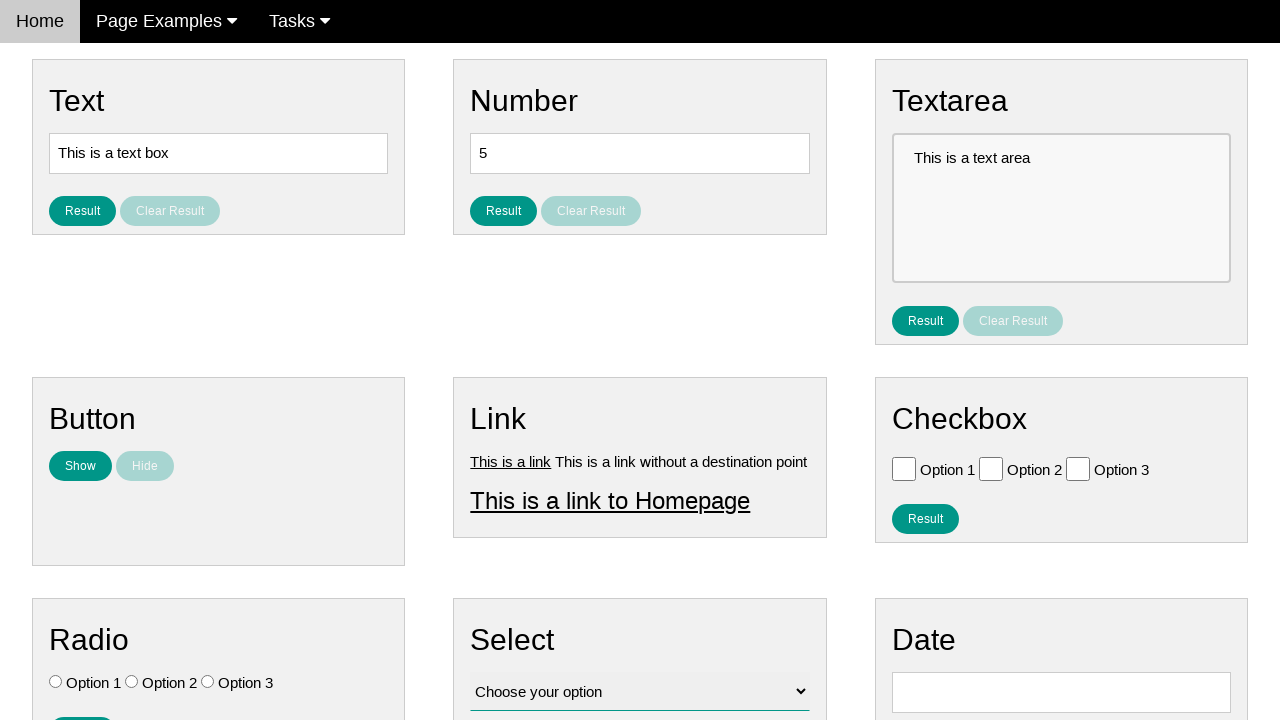

Located first radio button with value 'Option 1'
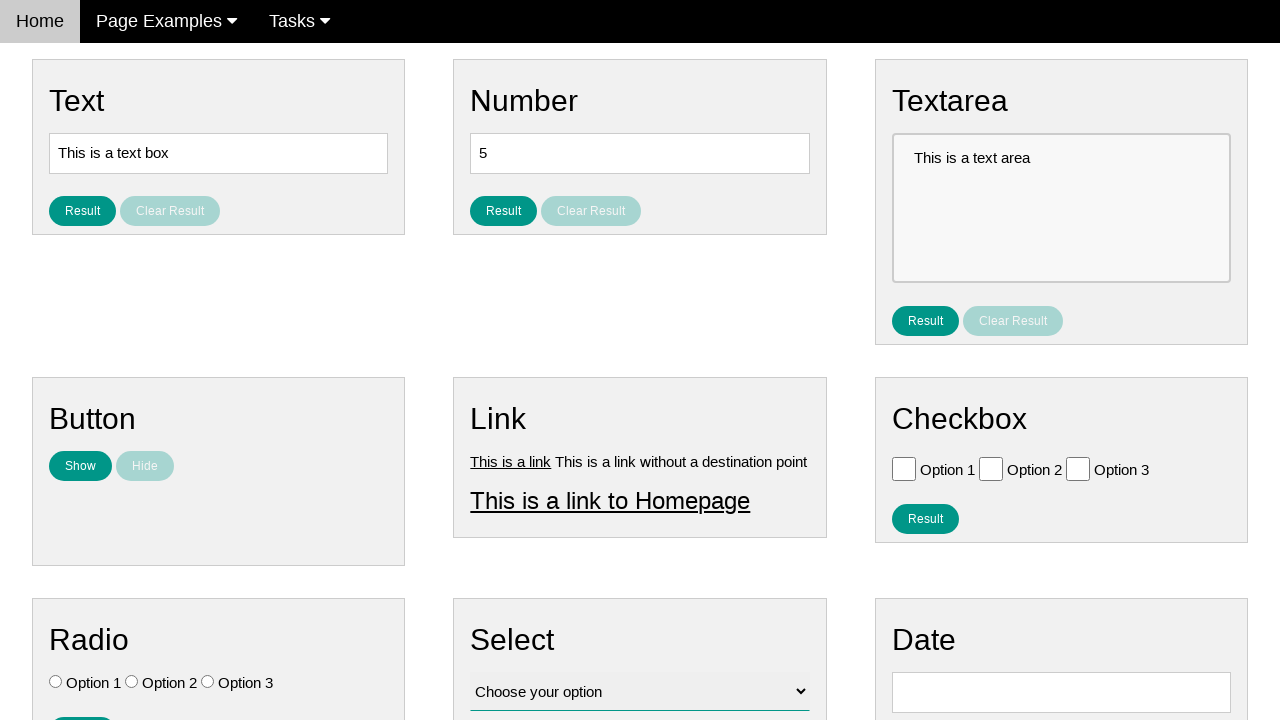

Located second radio button with value 'Option 2'
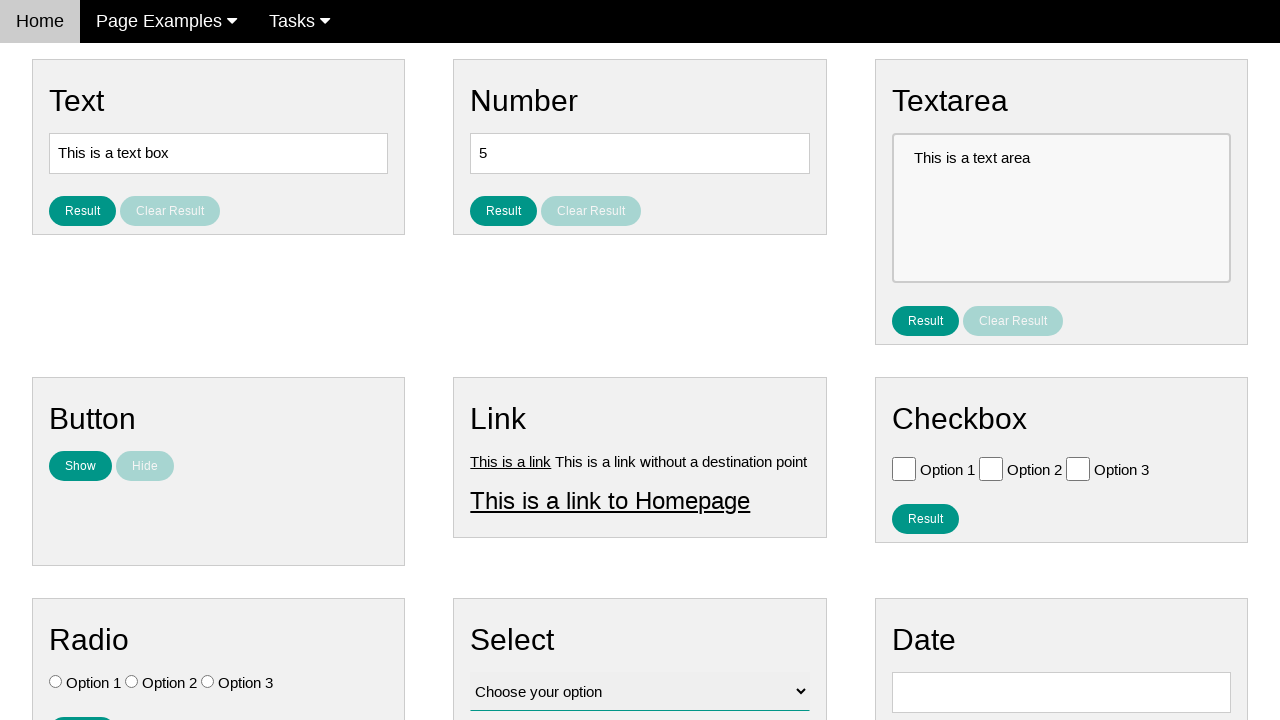

Clicked first radio button (Option 1) at (56, 682) on input[name='vfb-7'][value='Option 1']
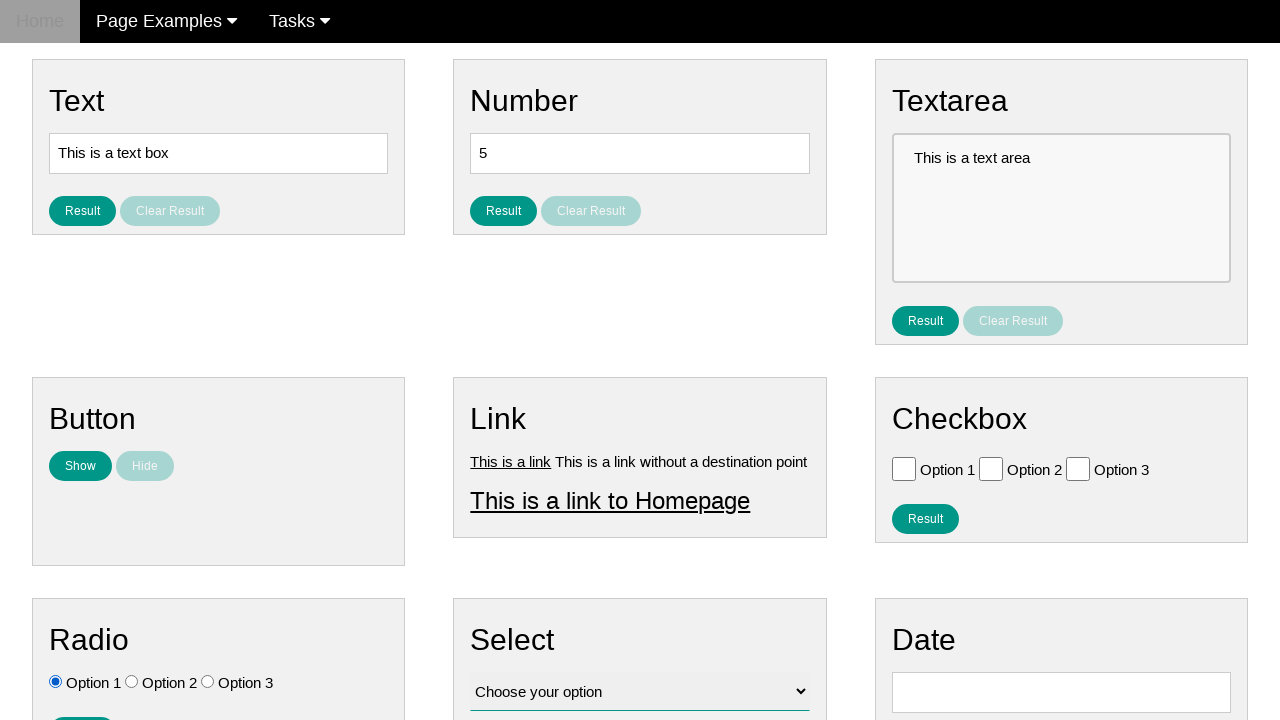

Verified first radio button is selected
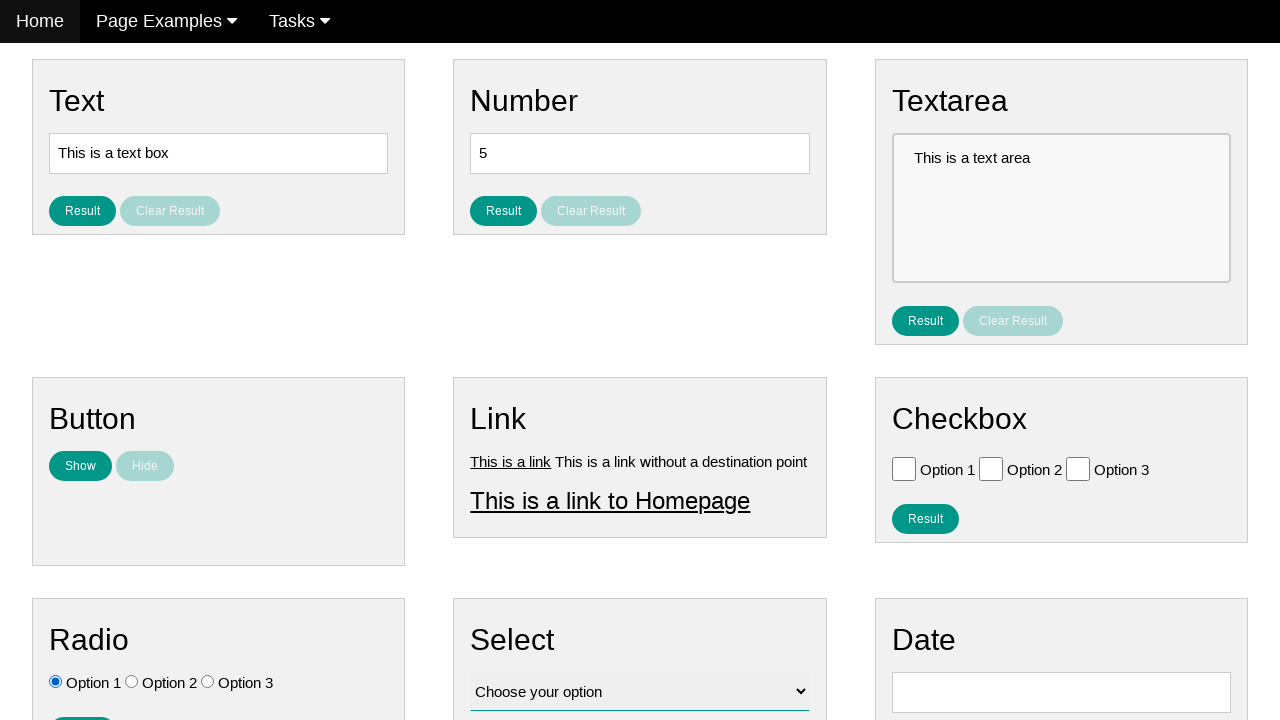

Clicked second radio button (Option 2) at (132, 682) on input[name='vfb-7'][value='Option 2']
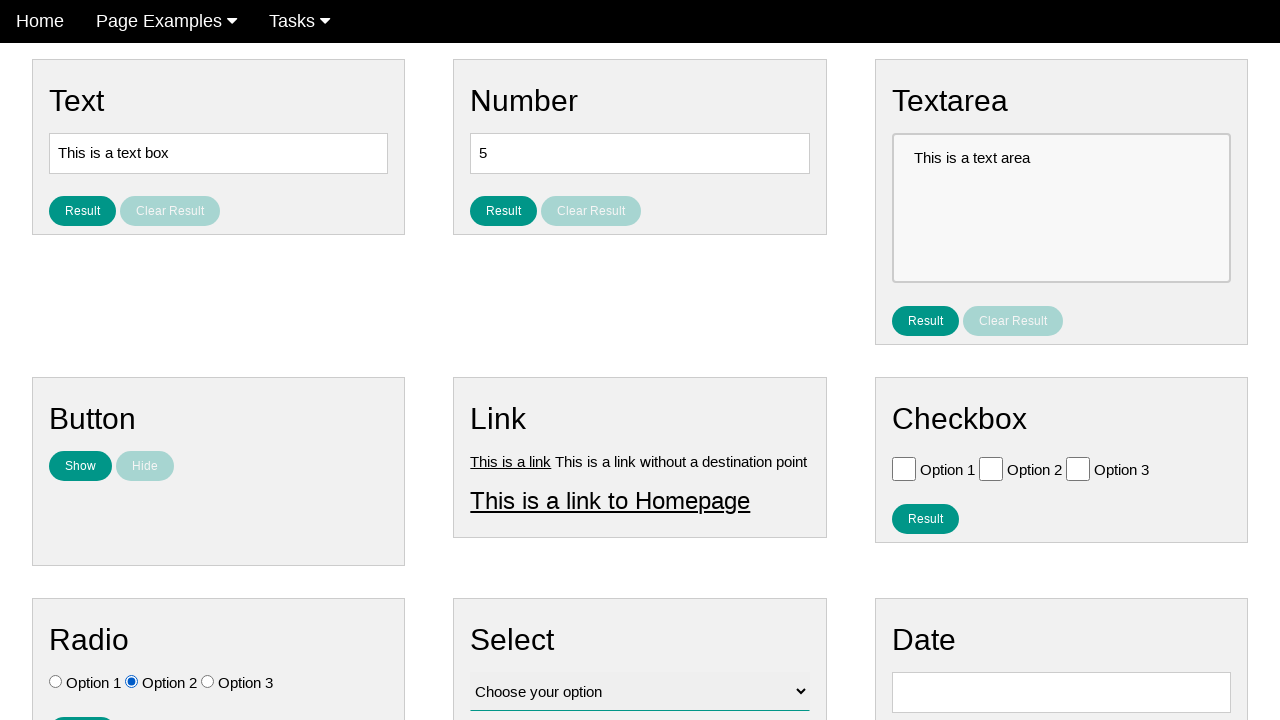

Verified second radio button is selected
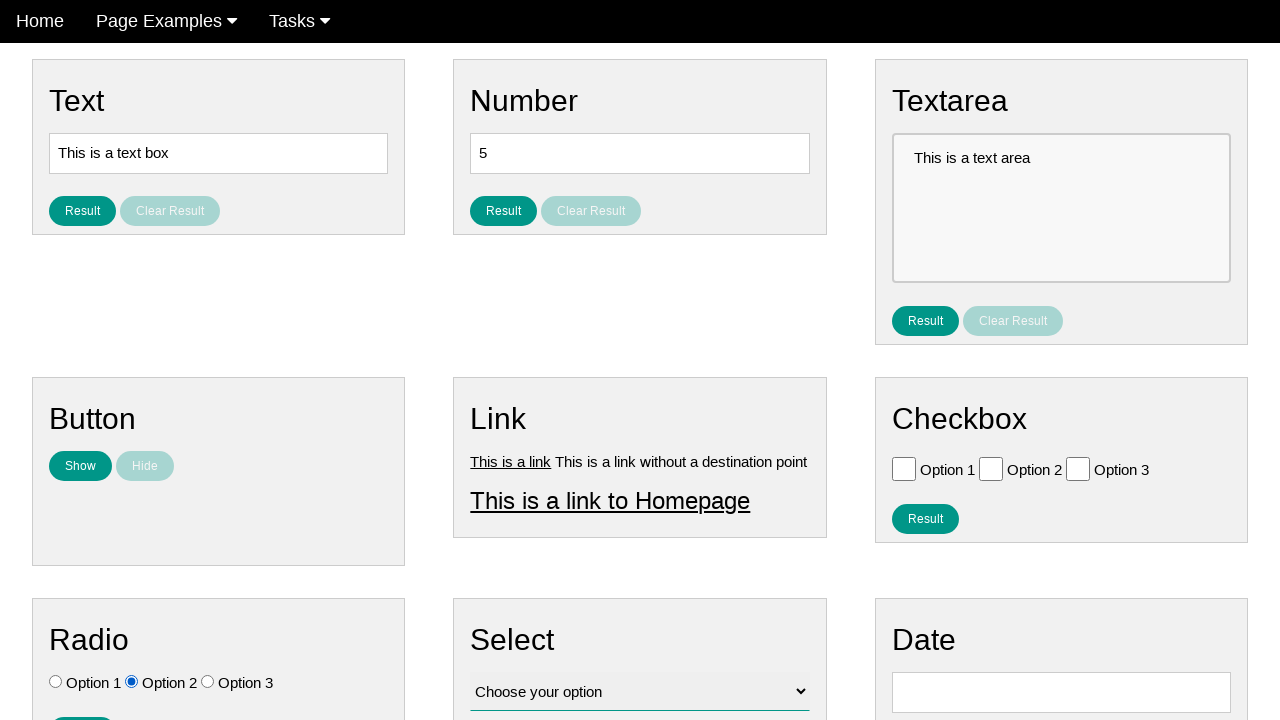

Verified first radio button is deselected
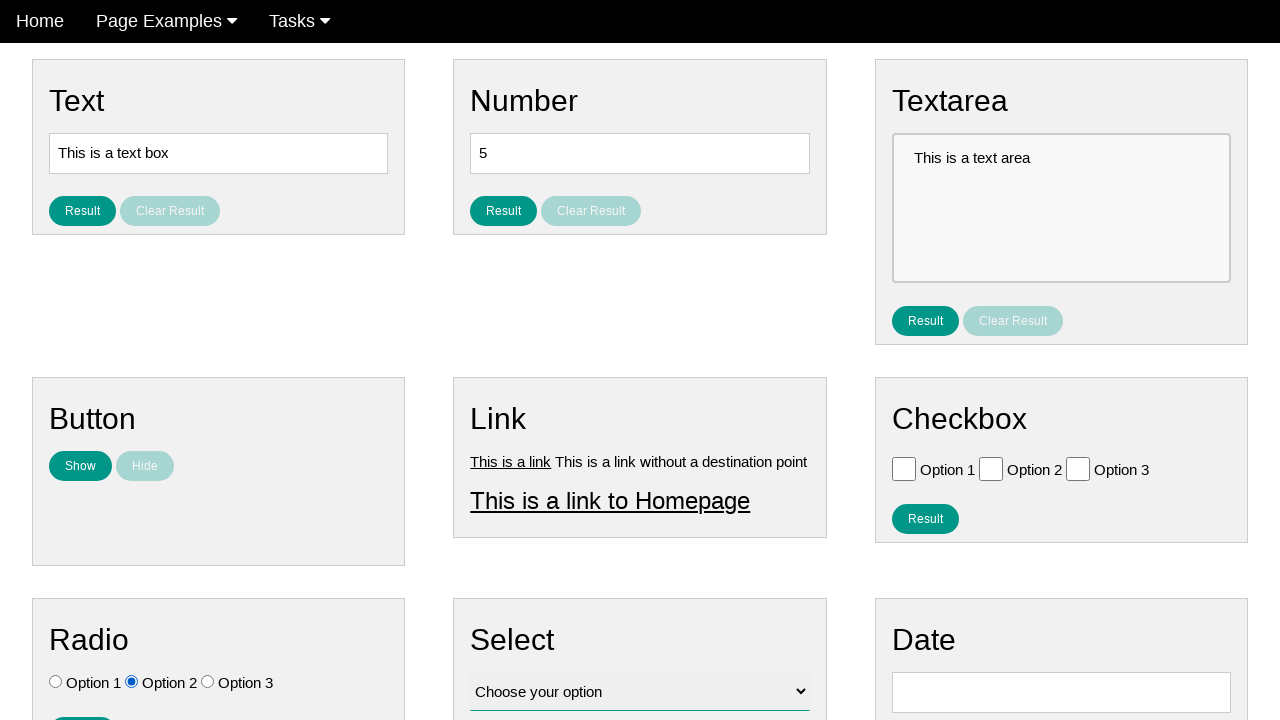

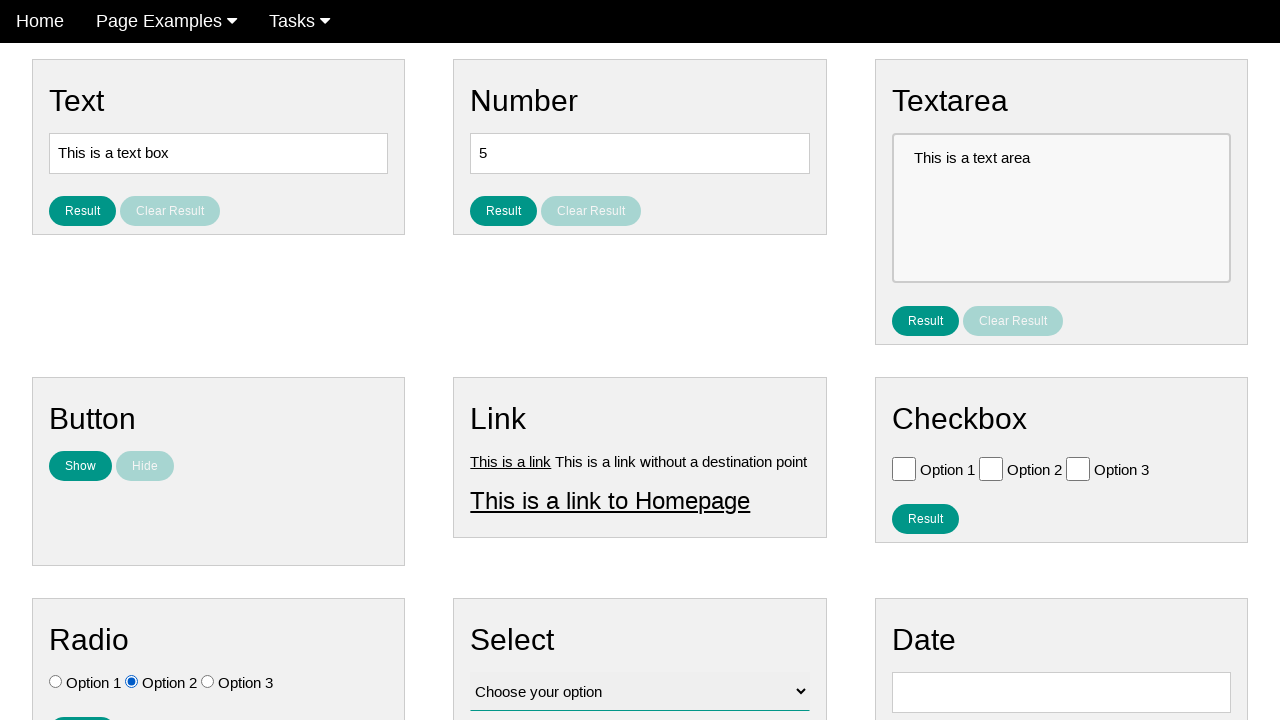